Tests the search functionality by entering "Java" in the search box and pressing Enter

Starting URL: https://news.ycombinator.com/

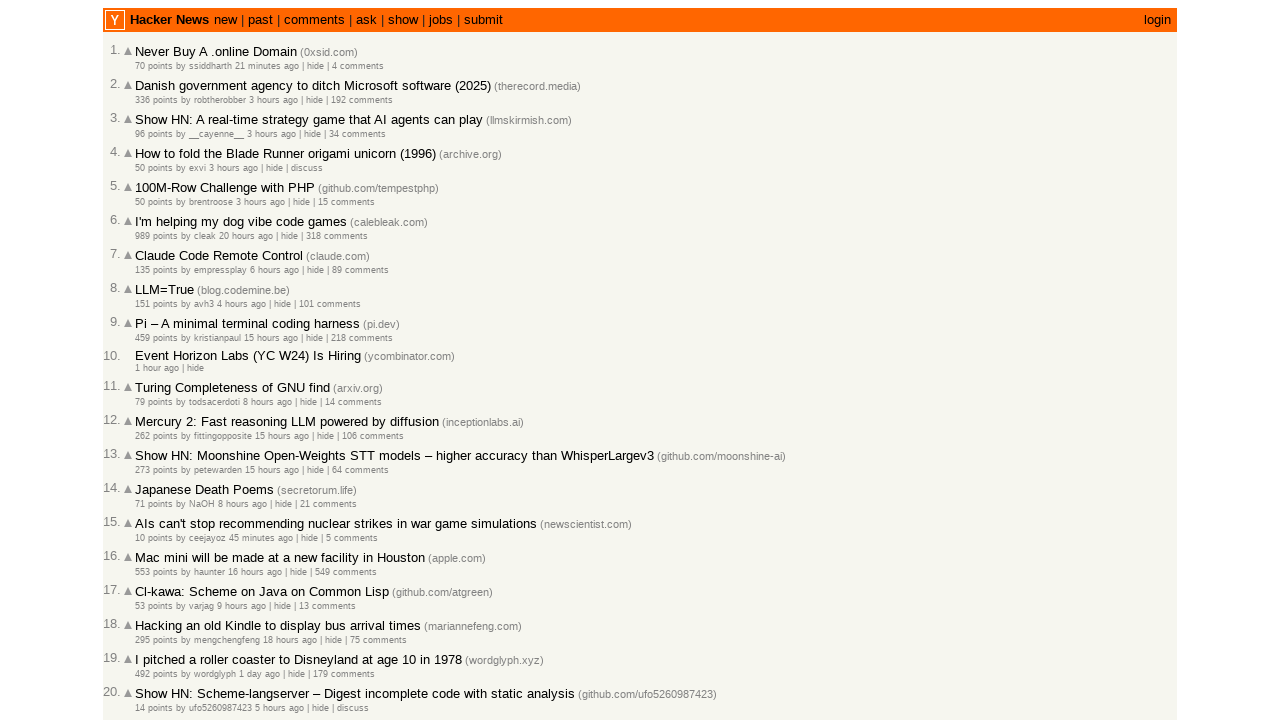

Filled search box with 'Java' on input[name='q']
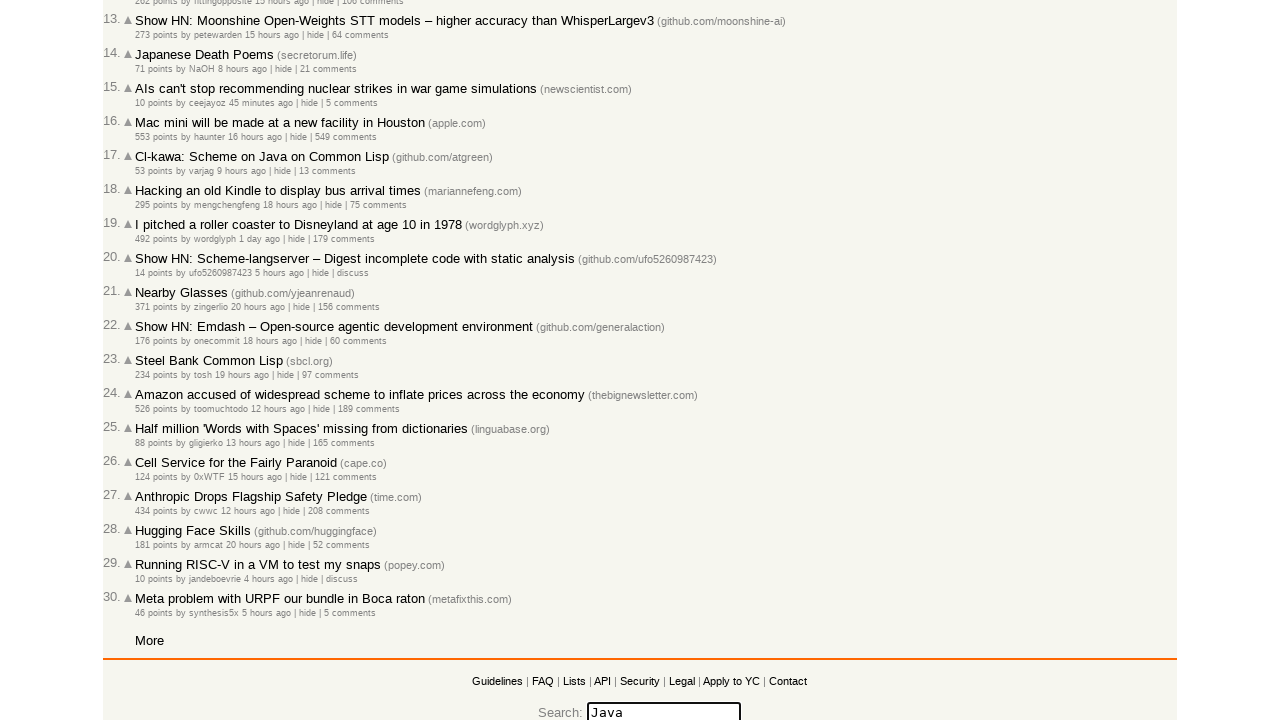

Pressed Enter to submit search on input[name='q']
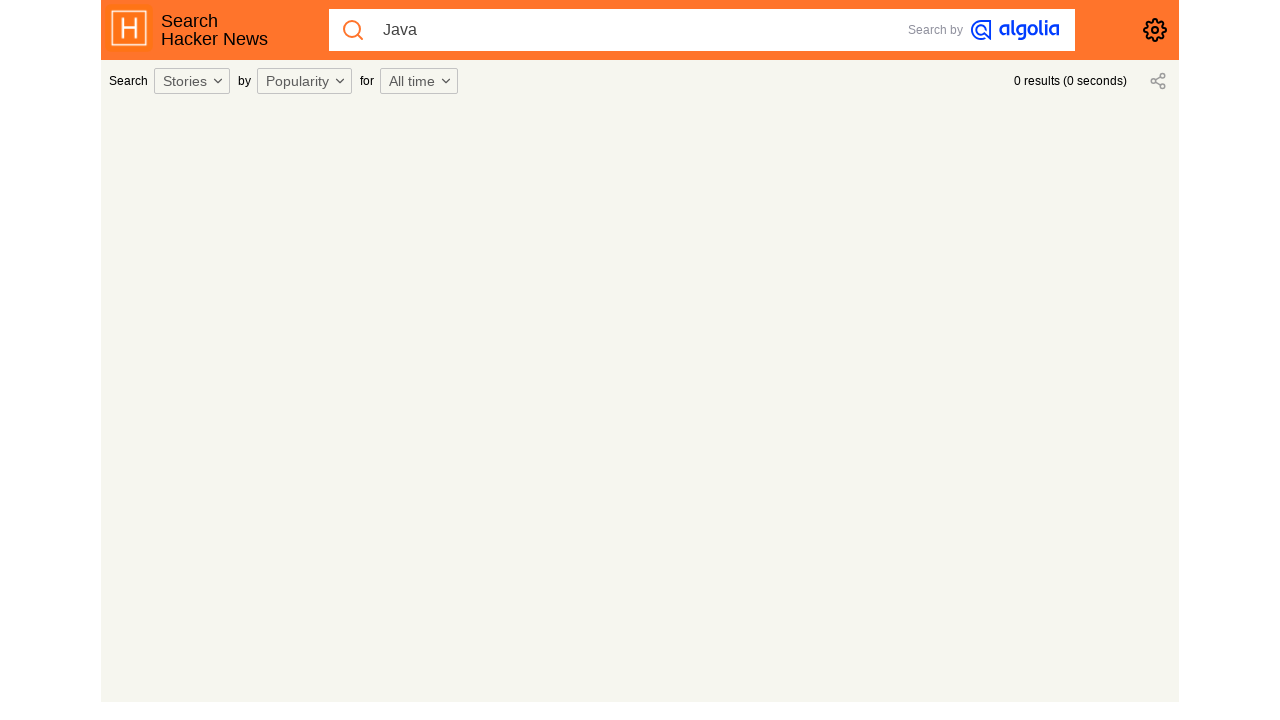

Verified navigation to search results page for 'Java'
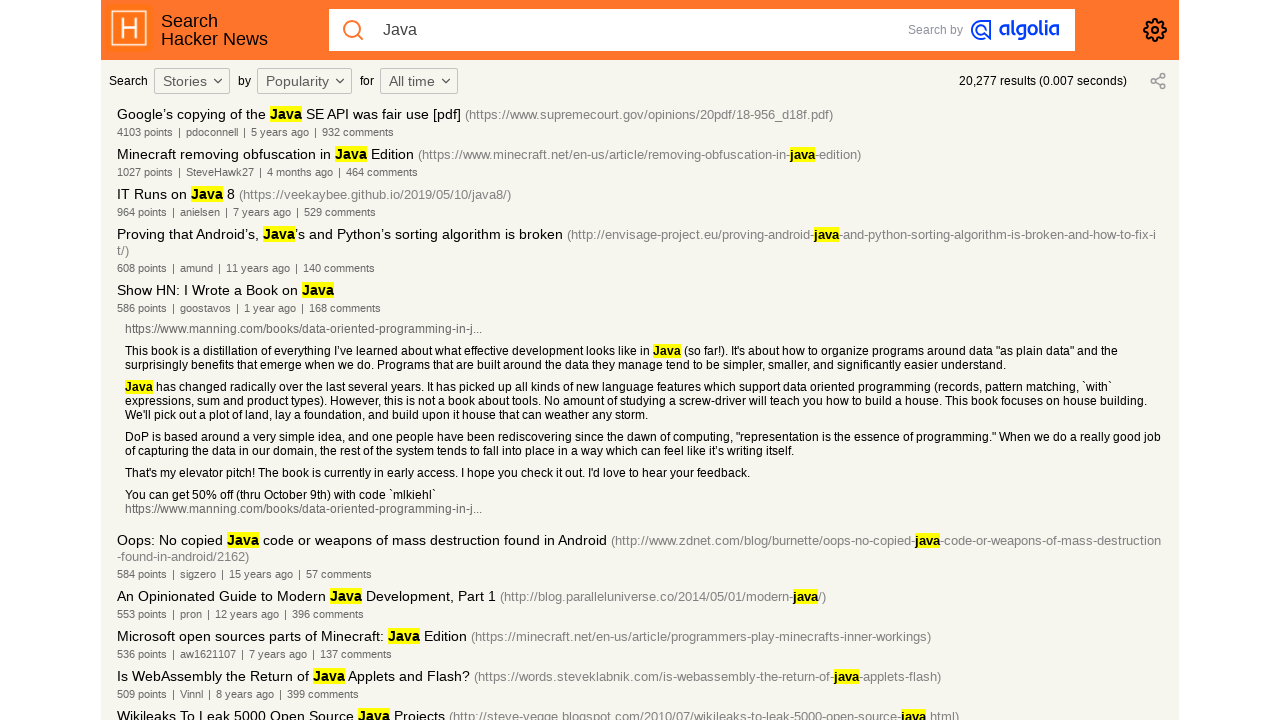

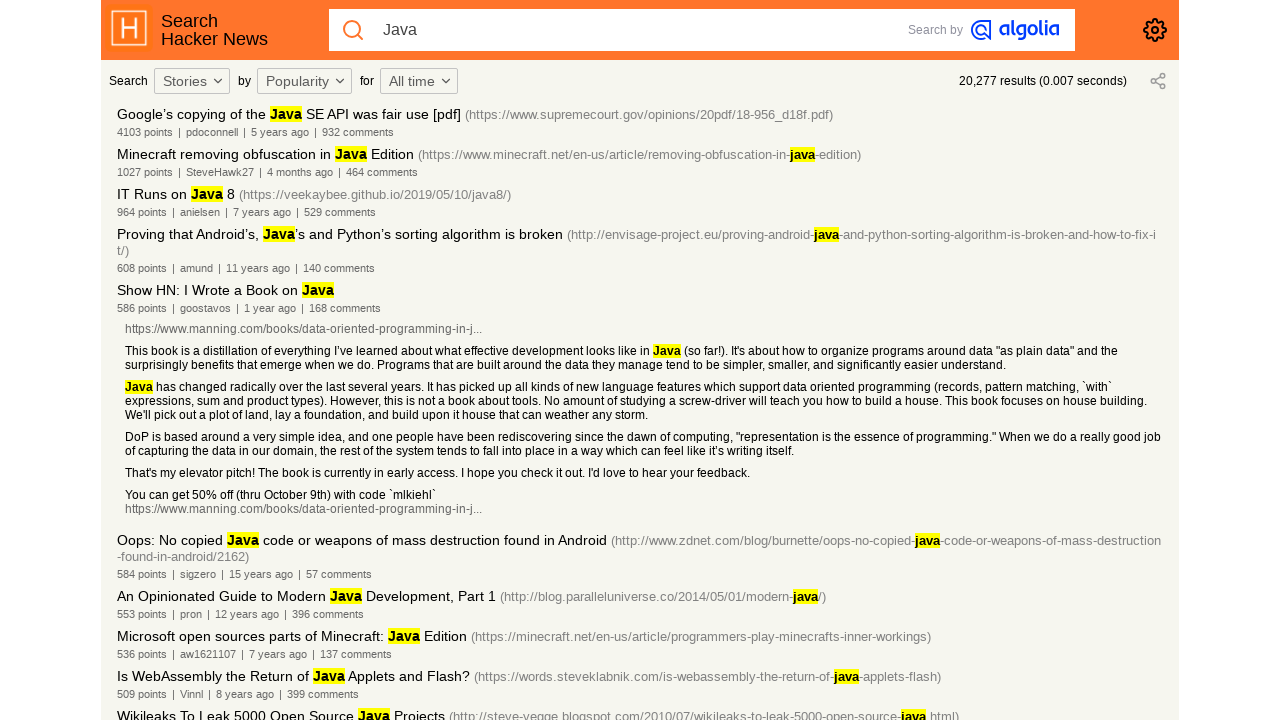